Tests page scrolling functionality on a search results page by repeatedly pressing PAGE_DOWN to scroll through content

Starting URL: https://www.brake.co.uk/search?q=beer:relevance&page=2

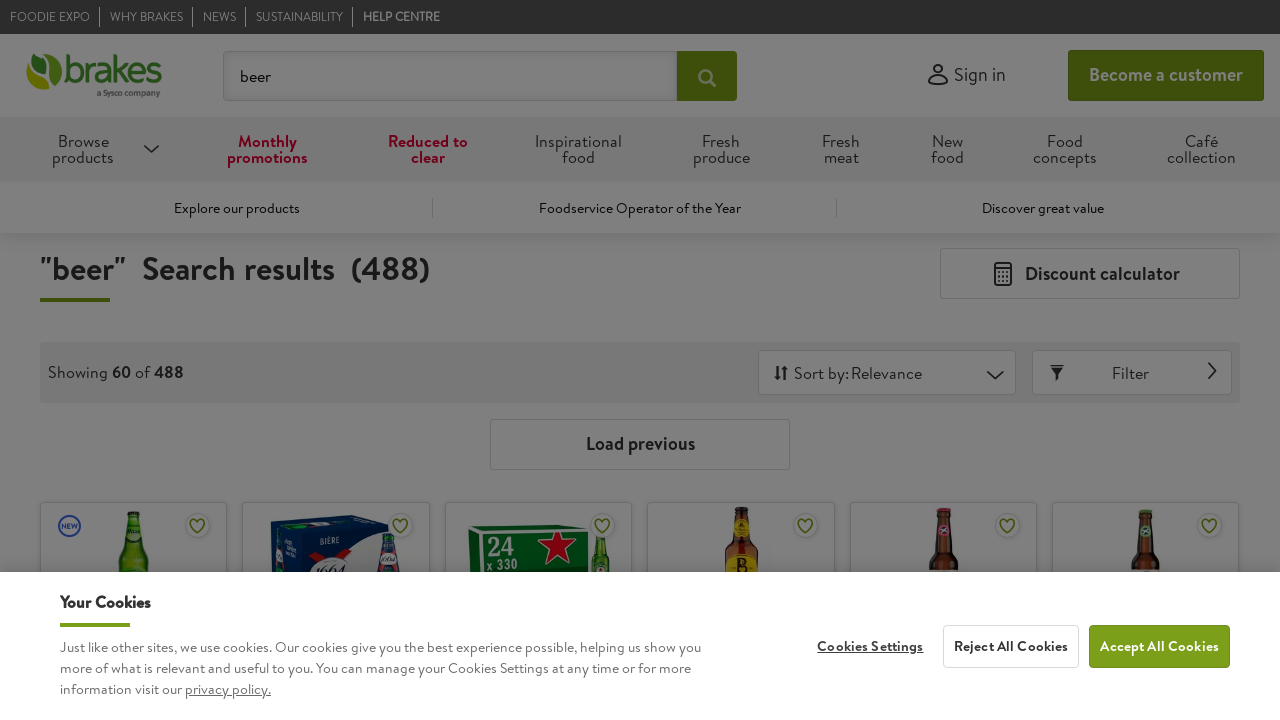

Page loaded with domcontentloaded state
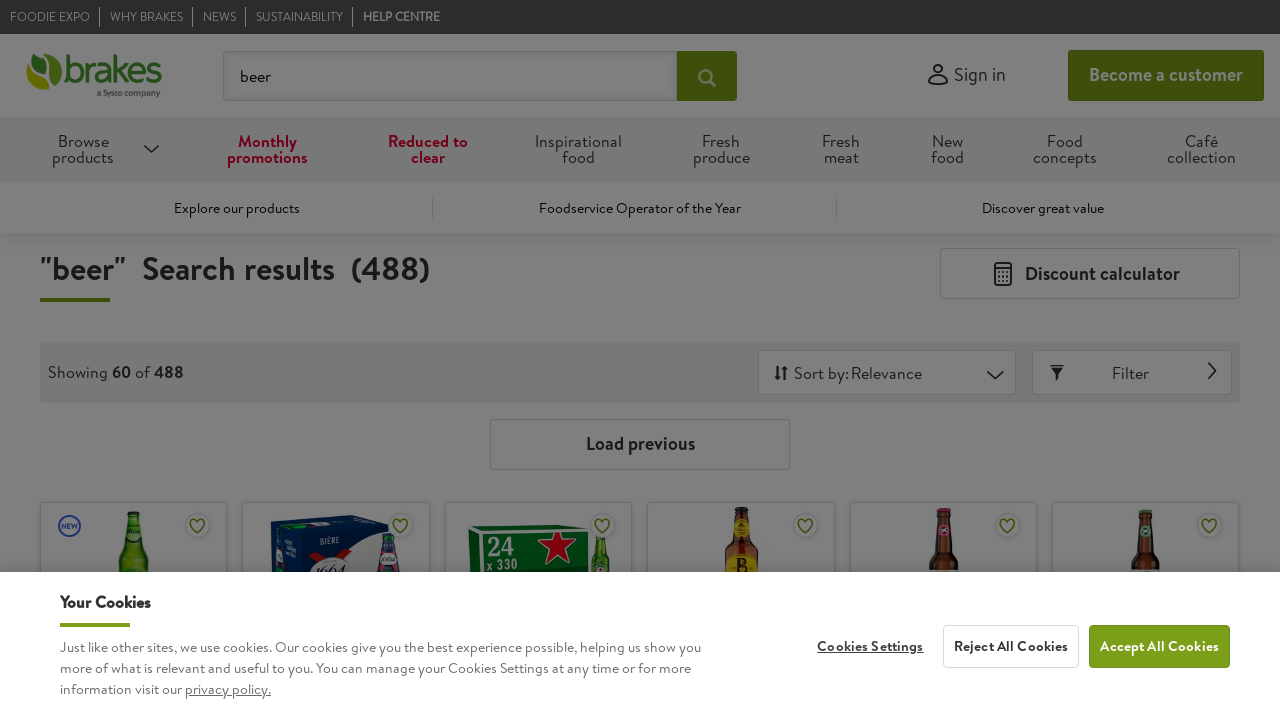

Located body element for scrolling
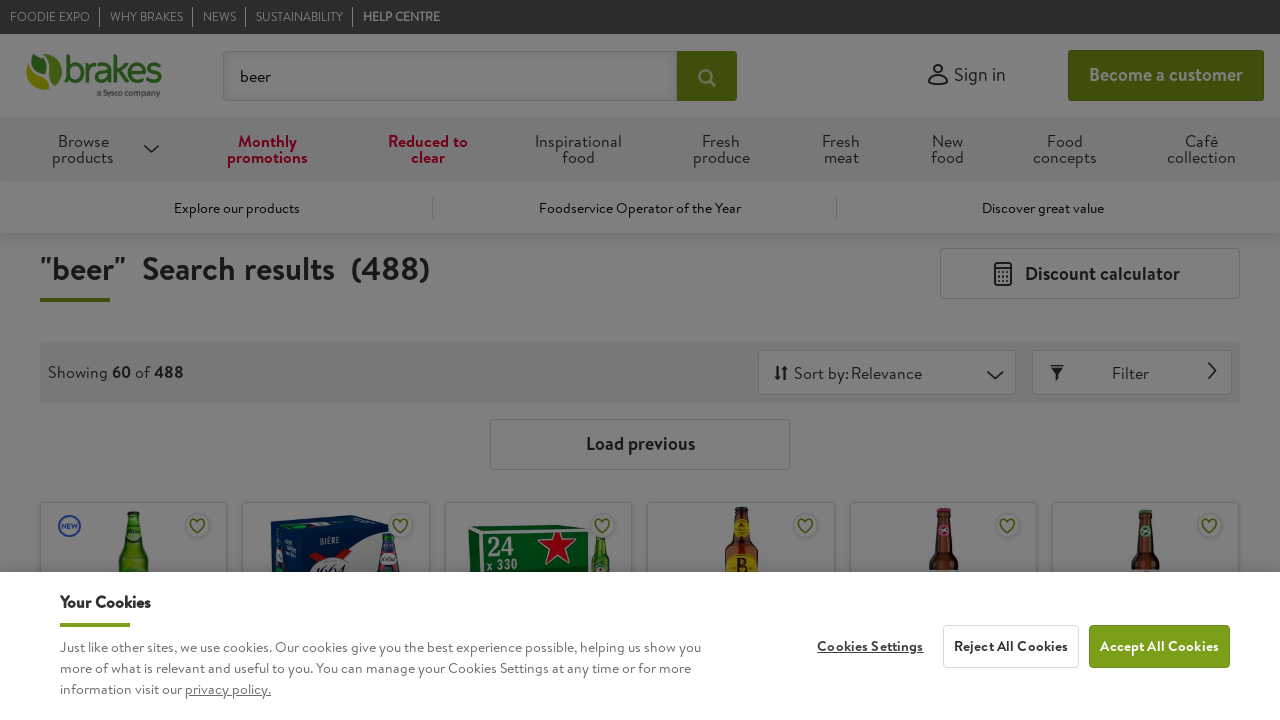

Pressed PAGE_DOWN key (scroll iteration 1/5) on body
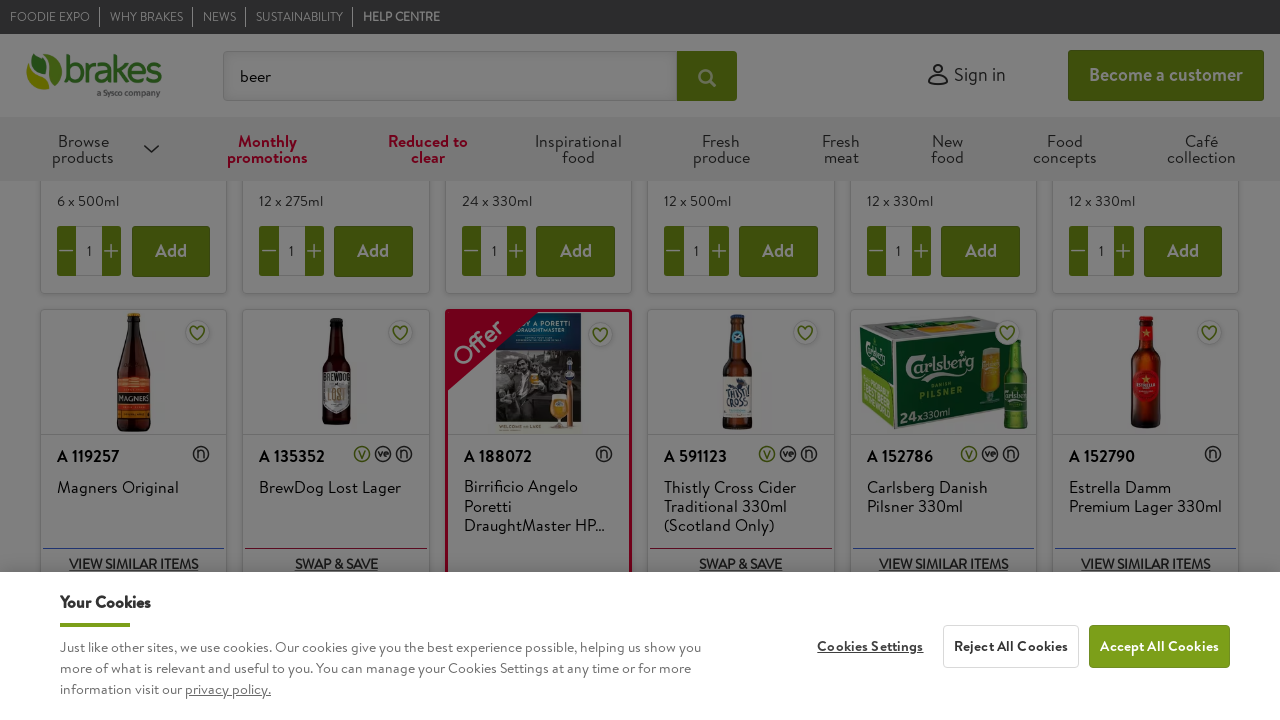

Waited 1 second for content to load after scroll (iteration 1/5)
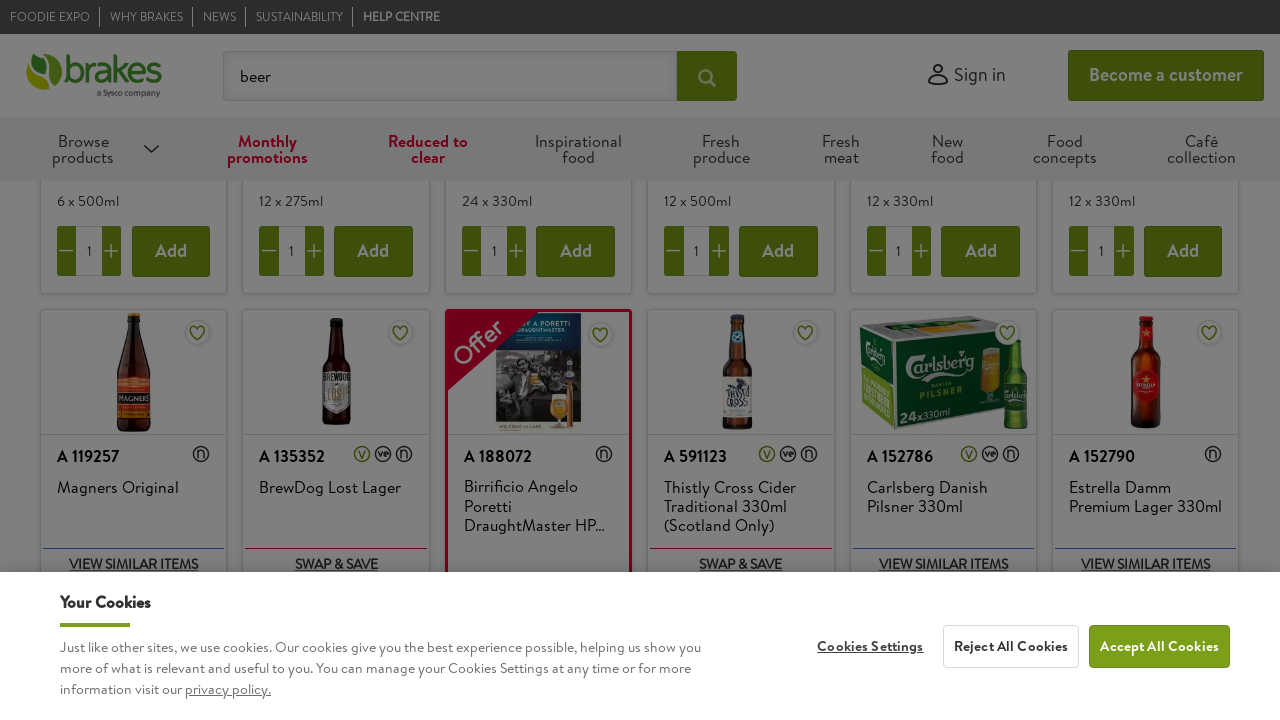

Pressed PAGE_DOWN key (scroll iteration 2/5) on body
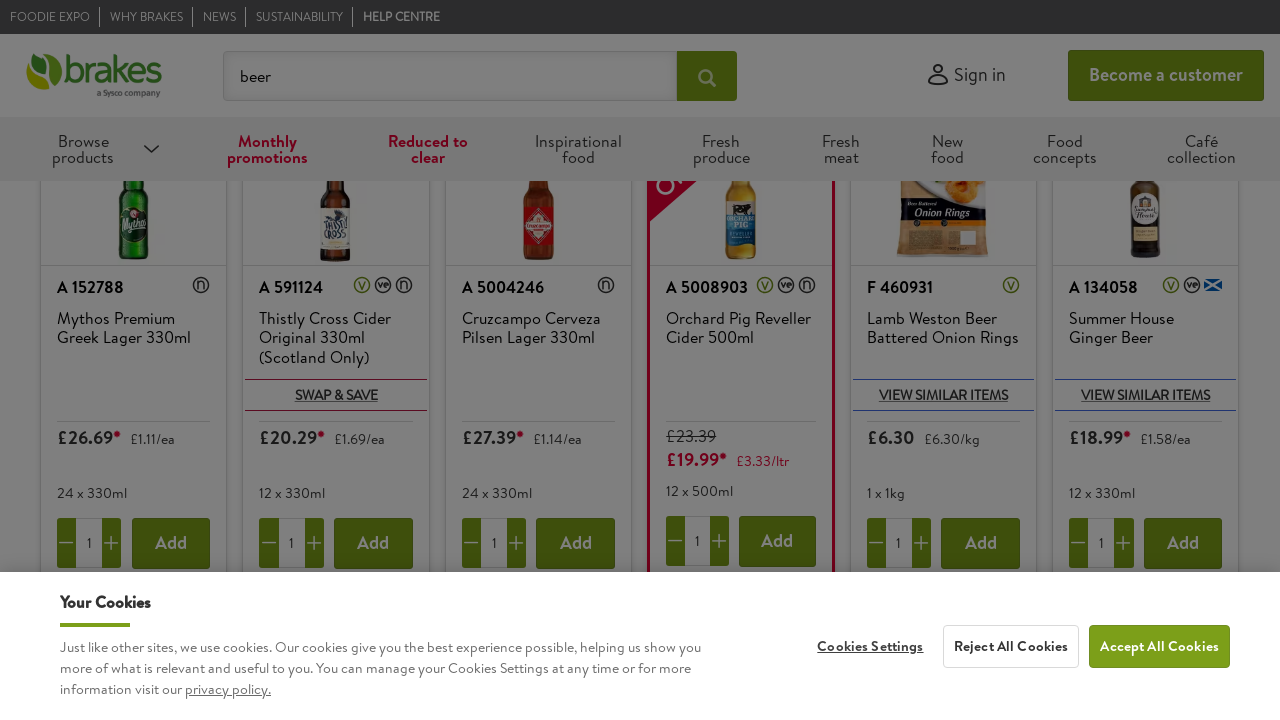

Waited 1 second for content to load after scroll (iteration 2/5)
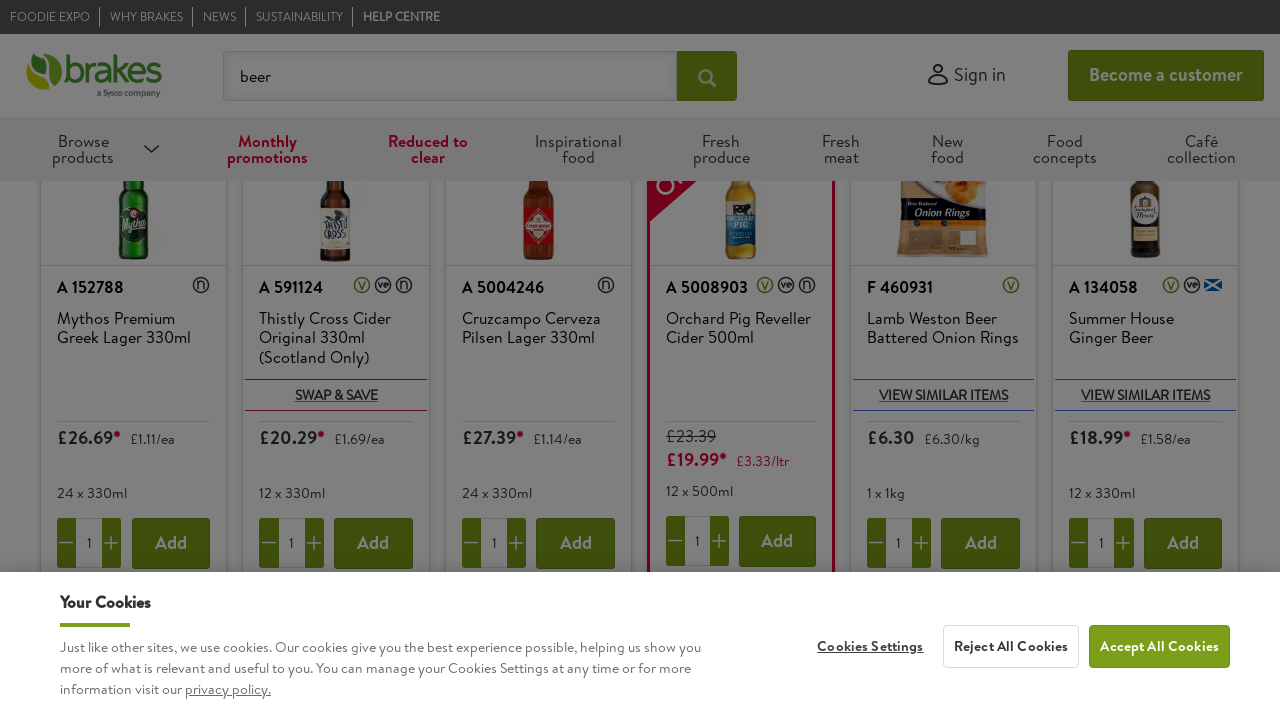

Pressed PAGE_DOWN key (scroll iteration 3/5) on body
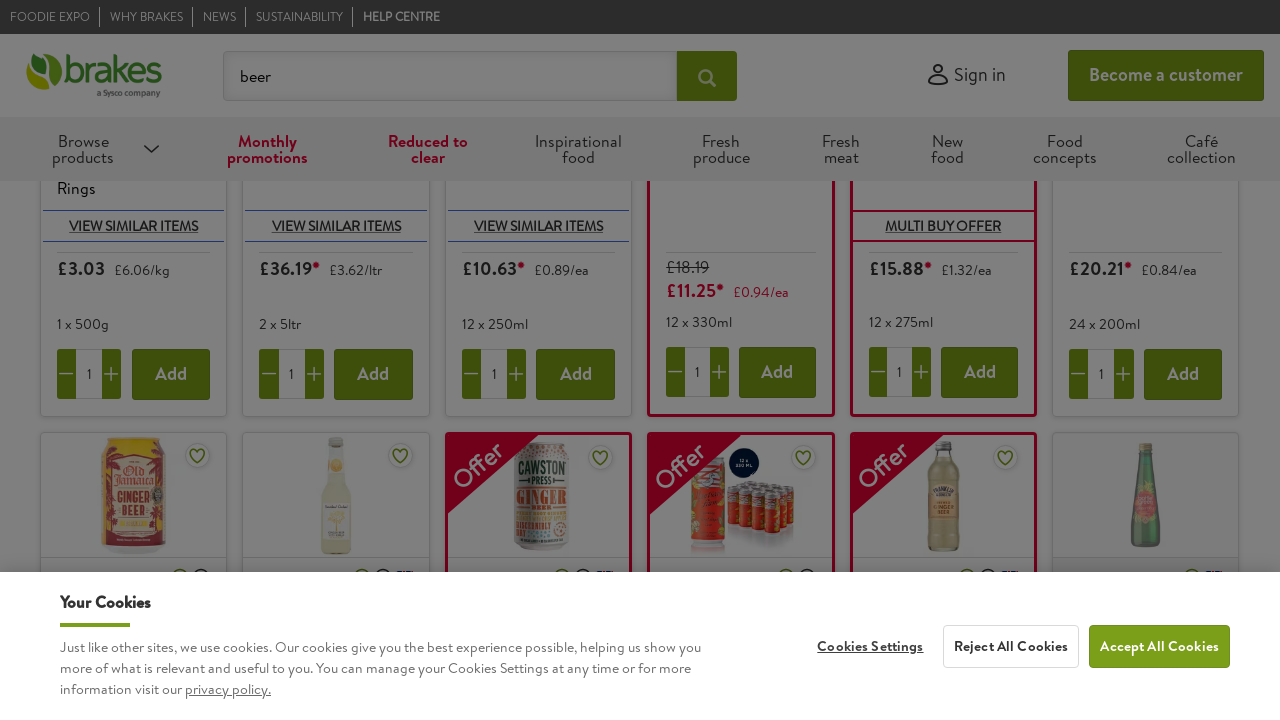

Waited 1 second for content to load after scroll (iteration 3/5)
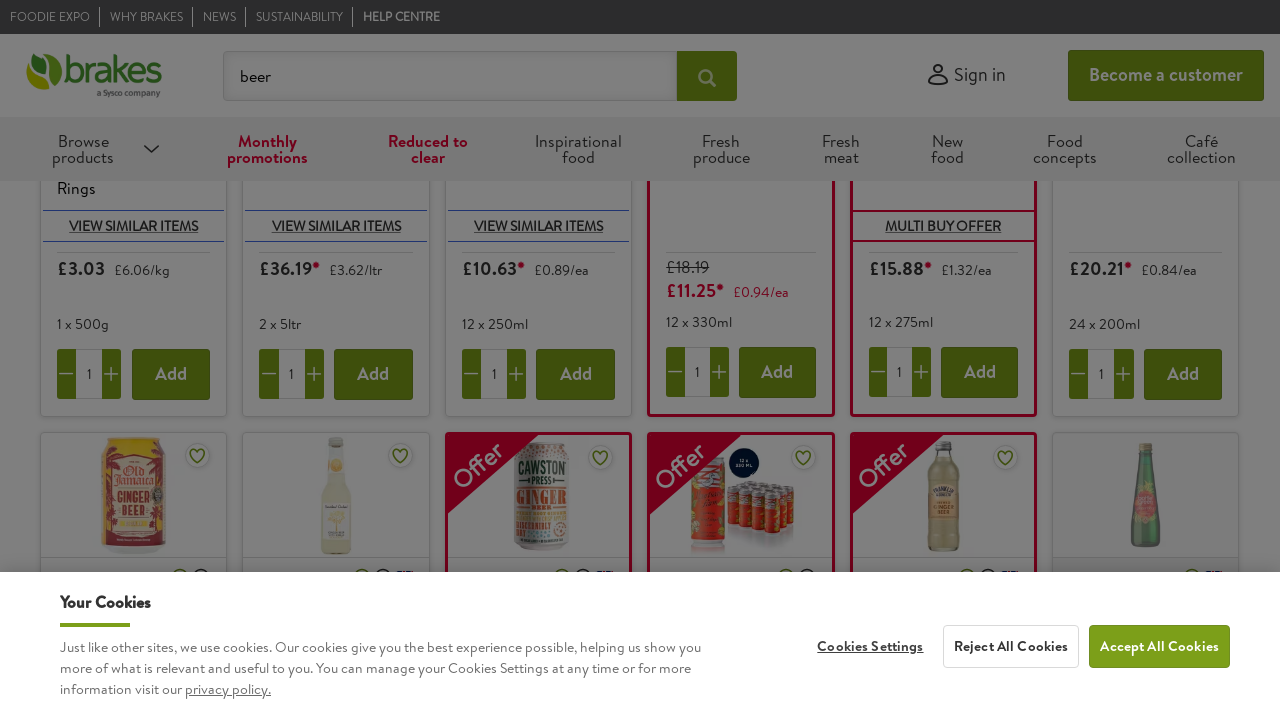

Pressed PAGE_DOWN key (scroll iteration 4/5) on body
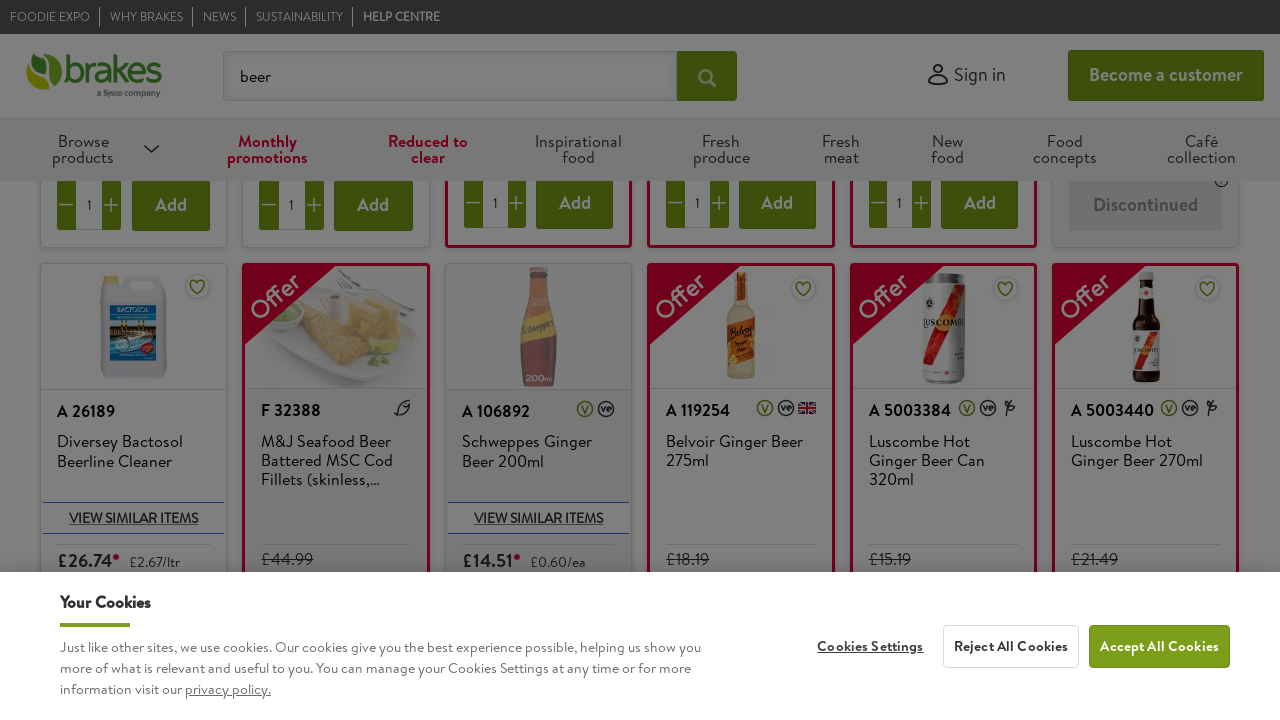

Waited 1 second for content to load after scroll (iteration 4/5)
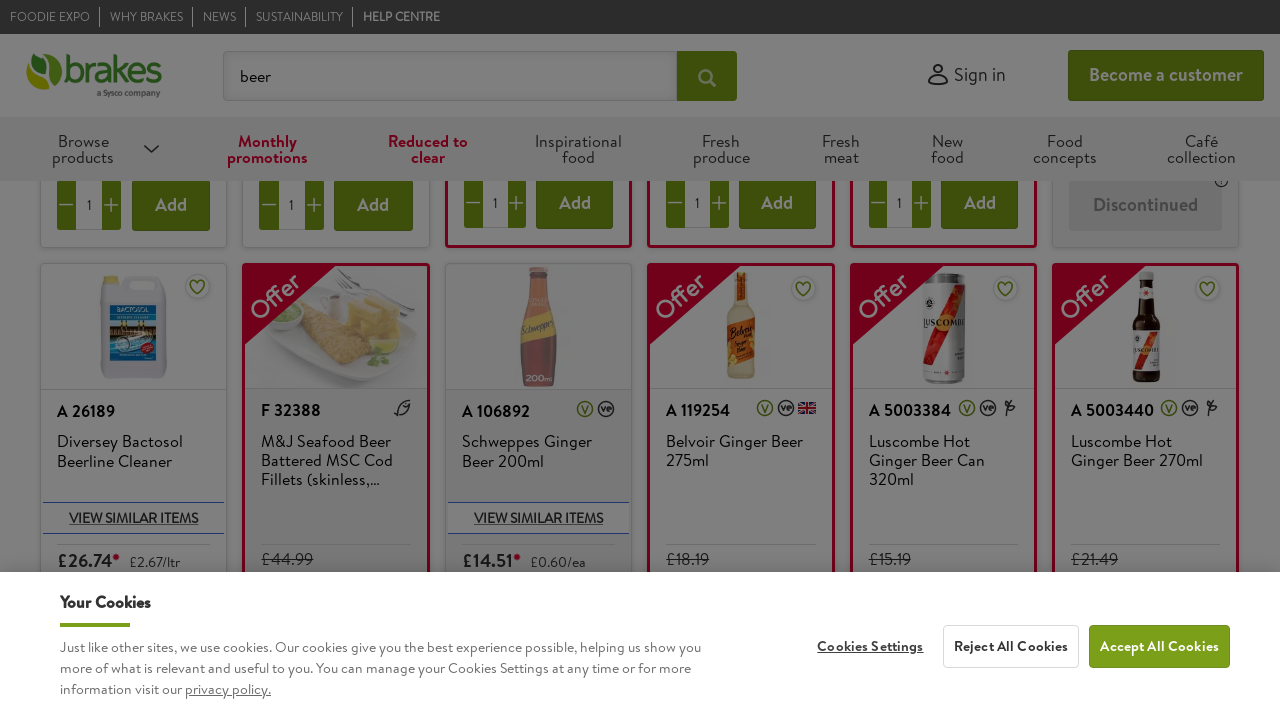

Pressed PAGE_DOWN key (scroll iteration 5/5) on body
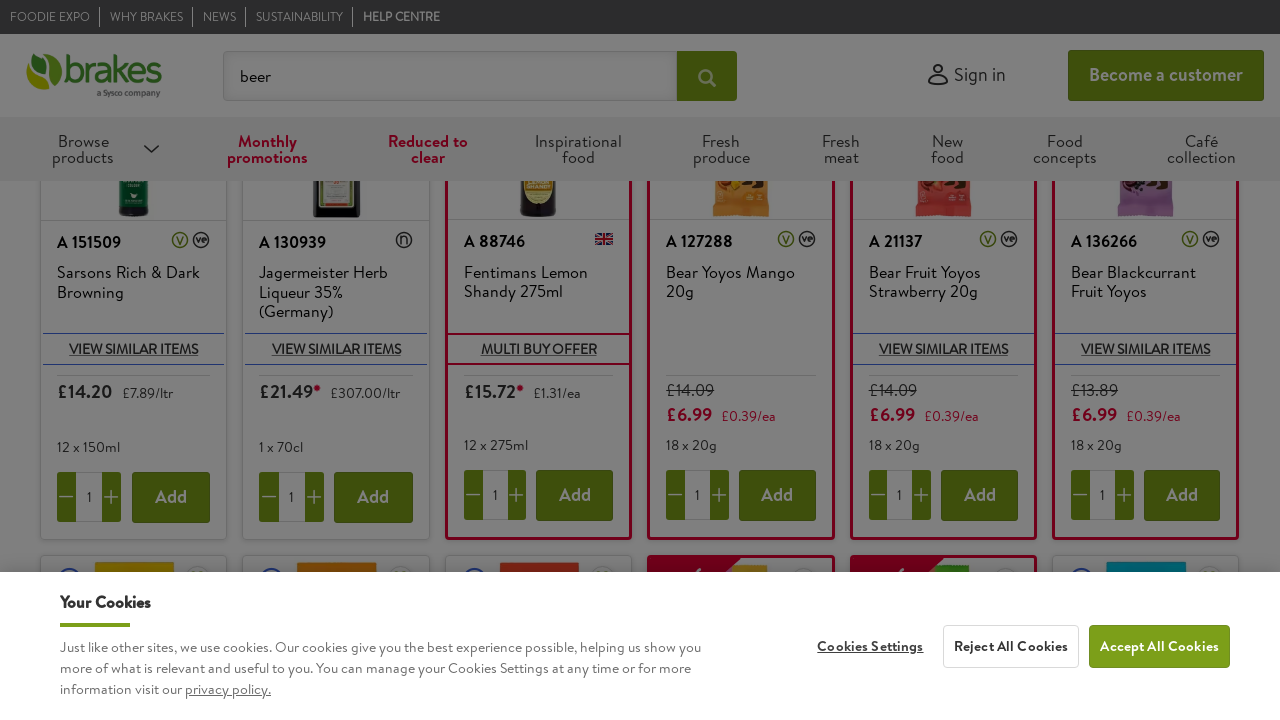

Waited 1 second for content to load after scroll (iteration 5/5)
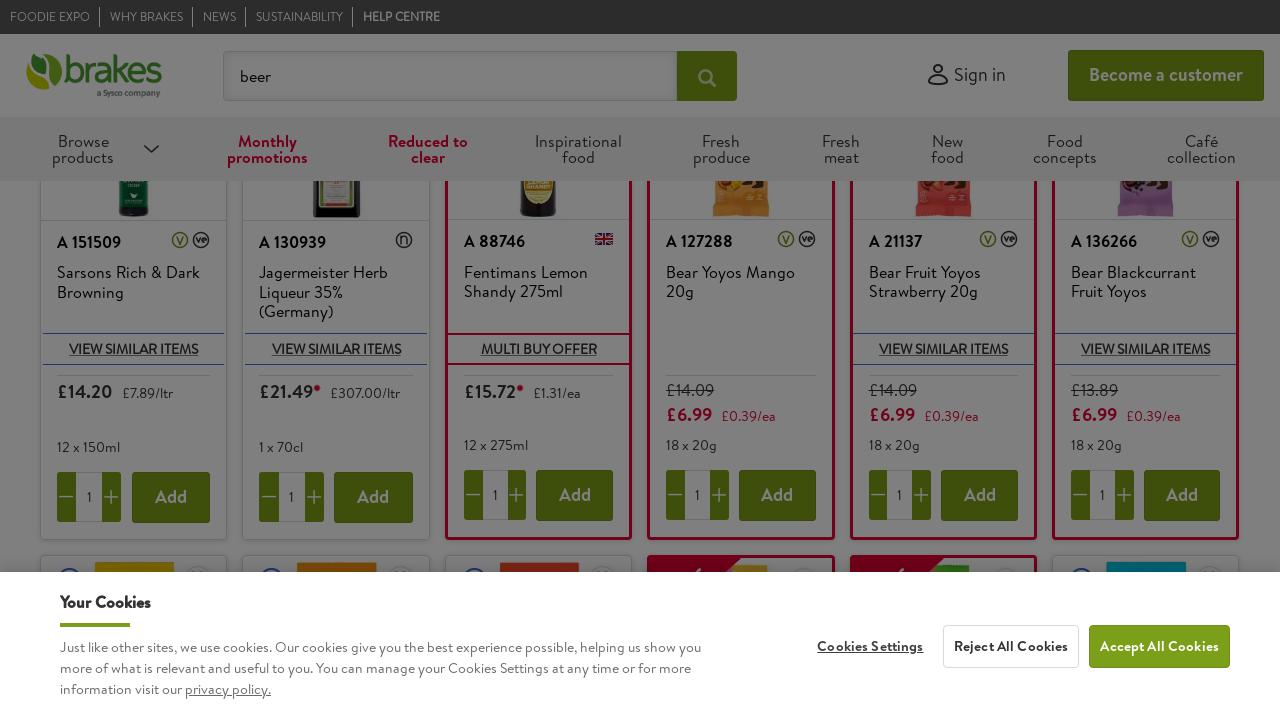

Verified page scroll position is greater than 0
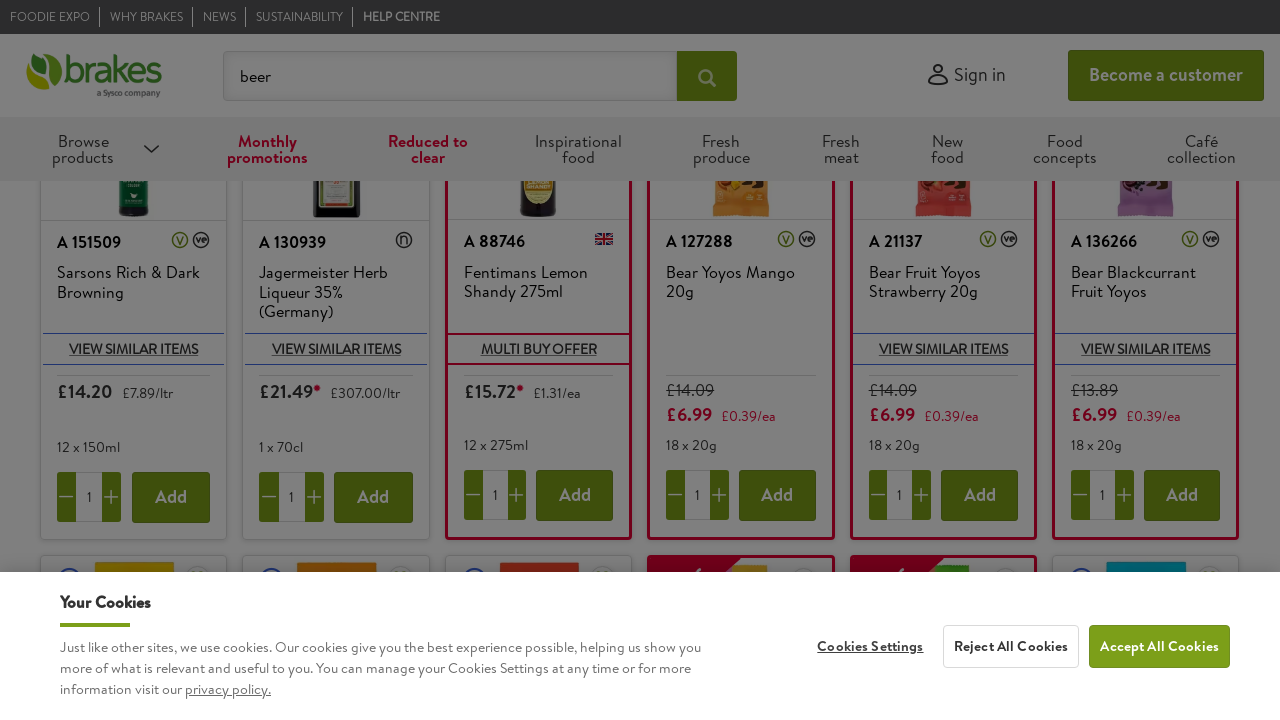

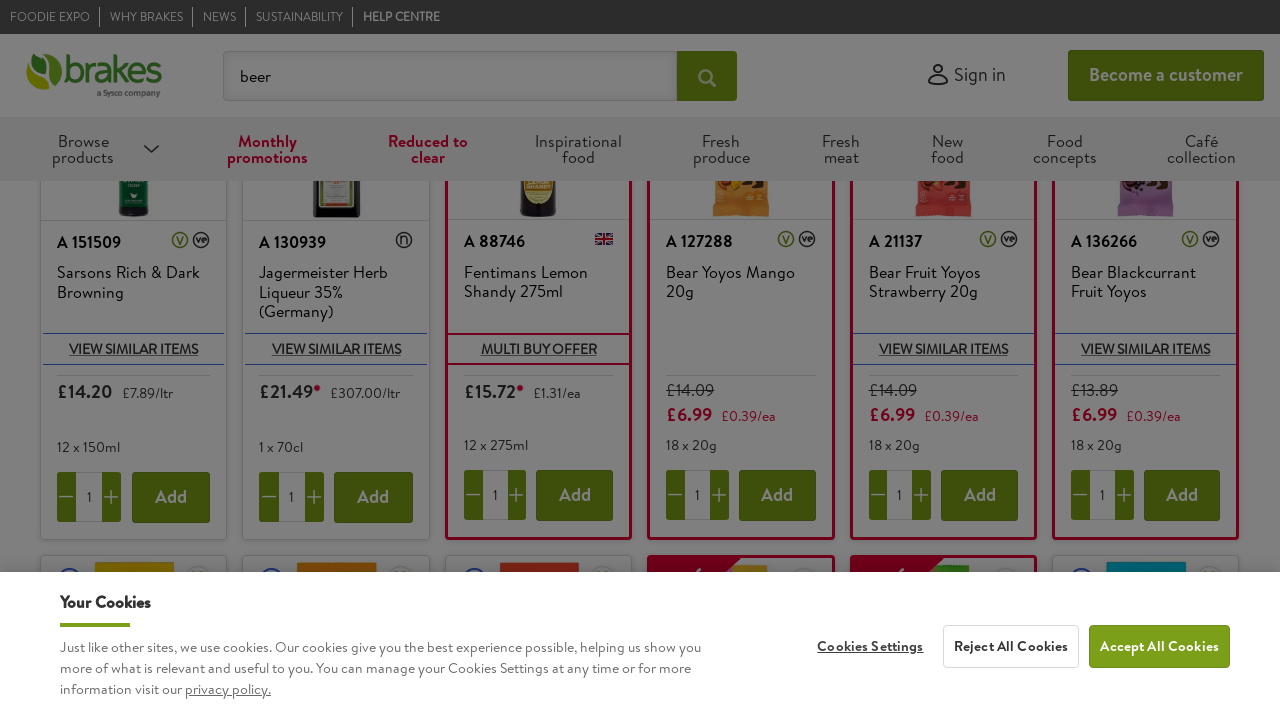